Tests multi-select dropdown functionality by selecting options using visible text, index, and value methods, then deselects one option by index to verify deselection works correctly.

Starting URL: https://v1.training-support.net/selenium/selects

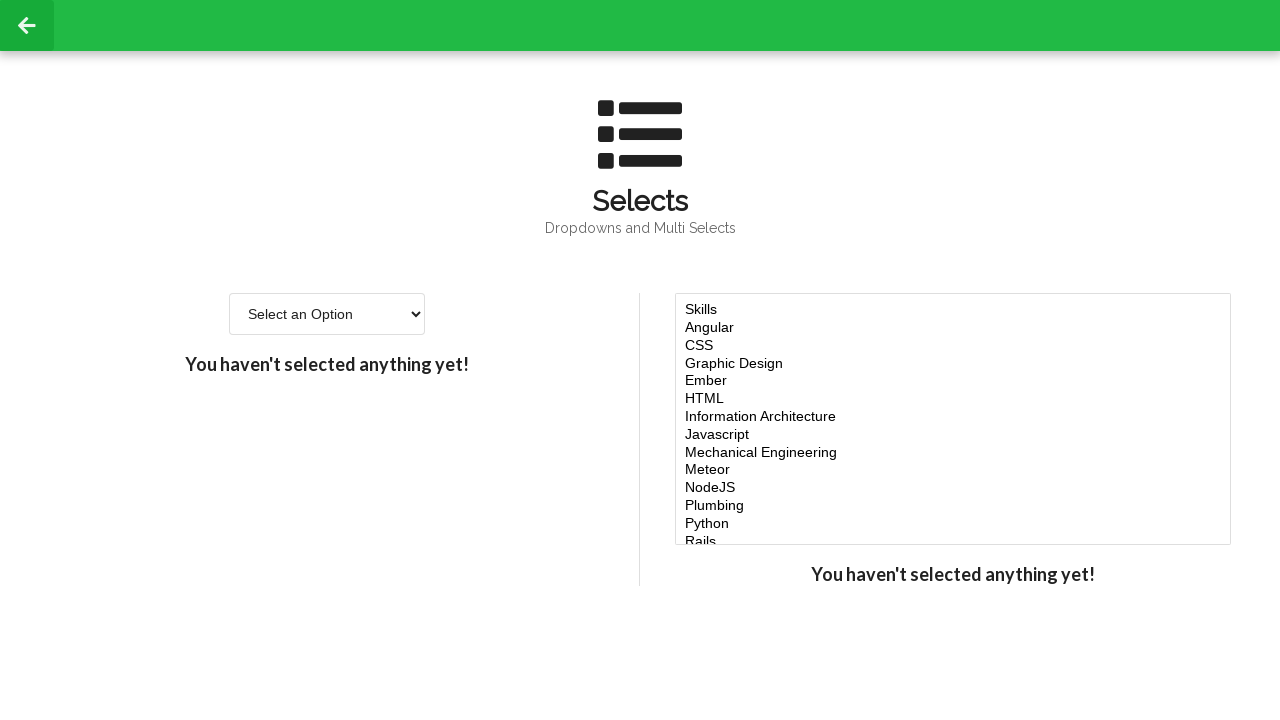

Located multi-select dropdown element
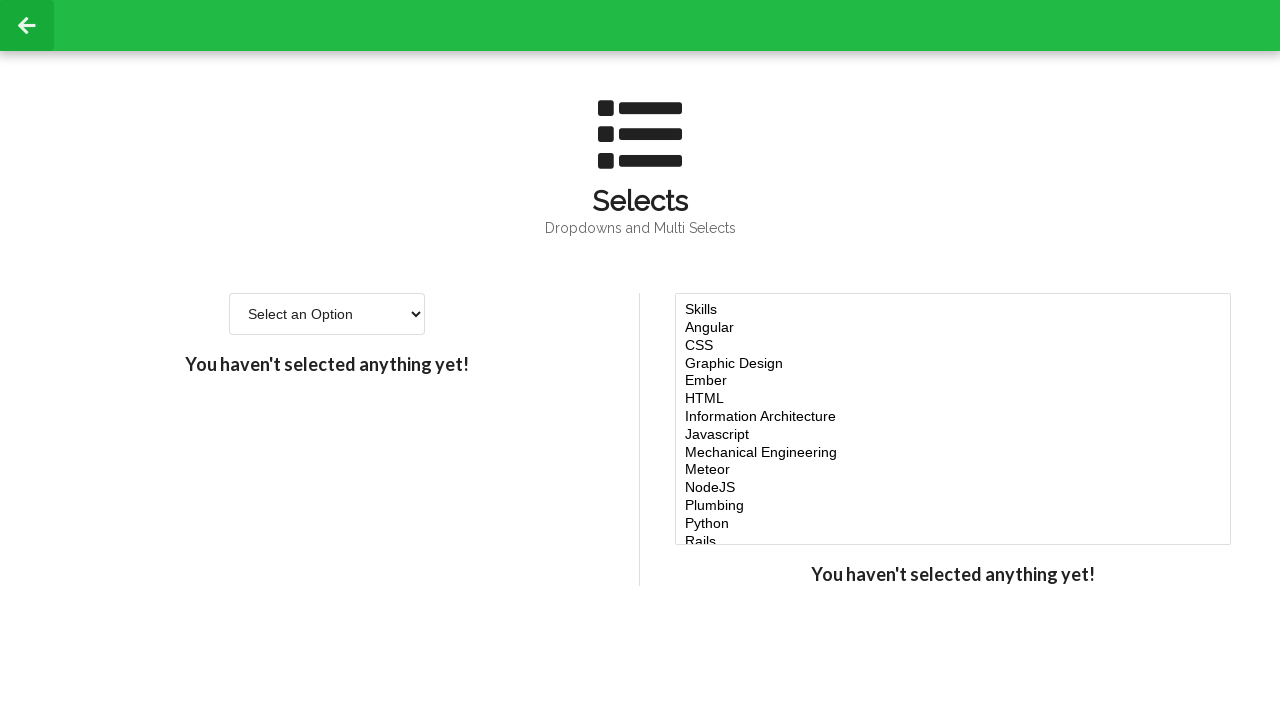

Selected 'Javascript' option by visible text on #multi-select
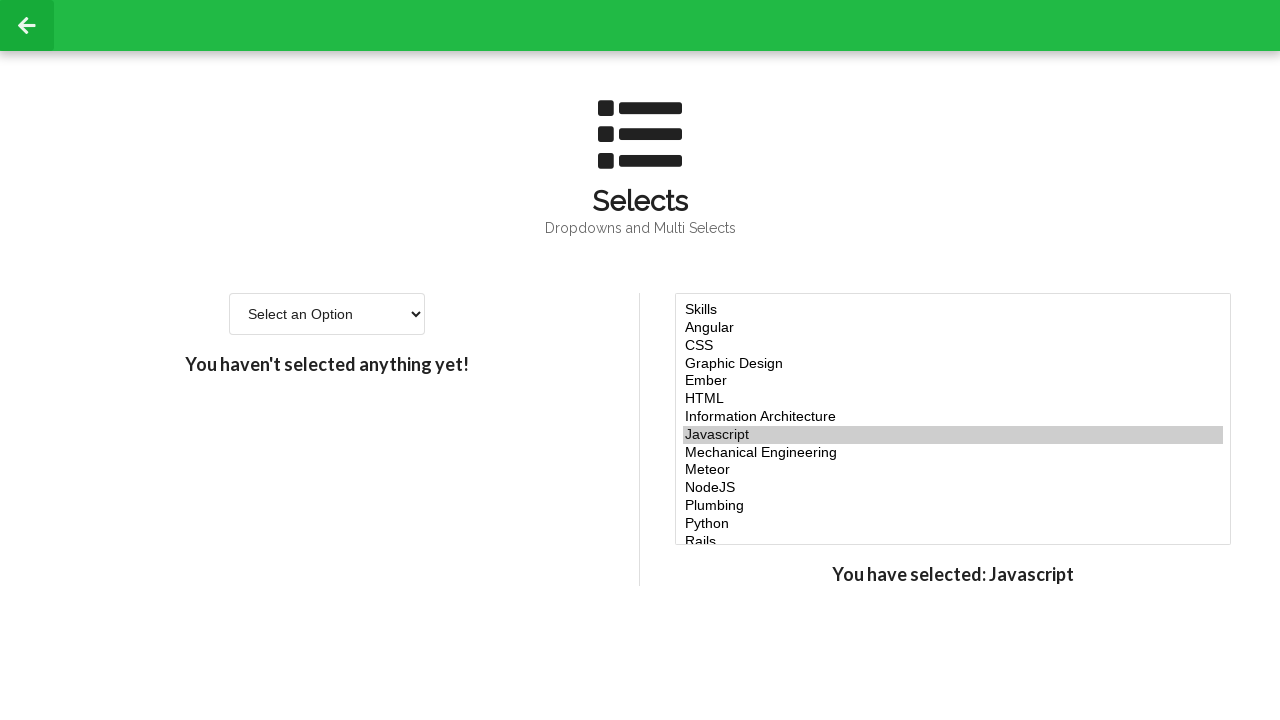

Selected option at index 4 on #multi-select
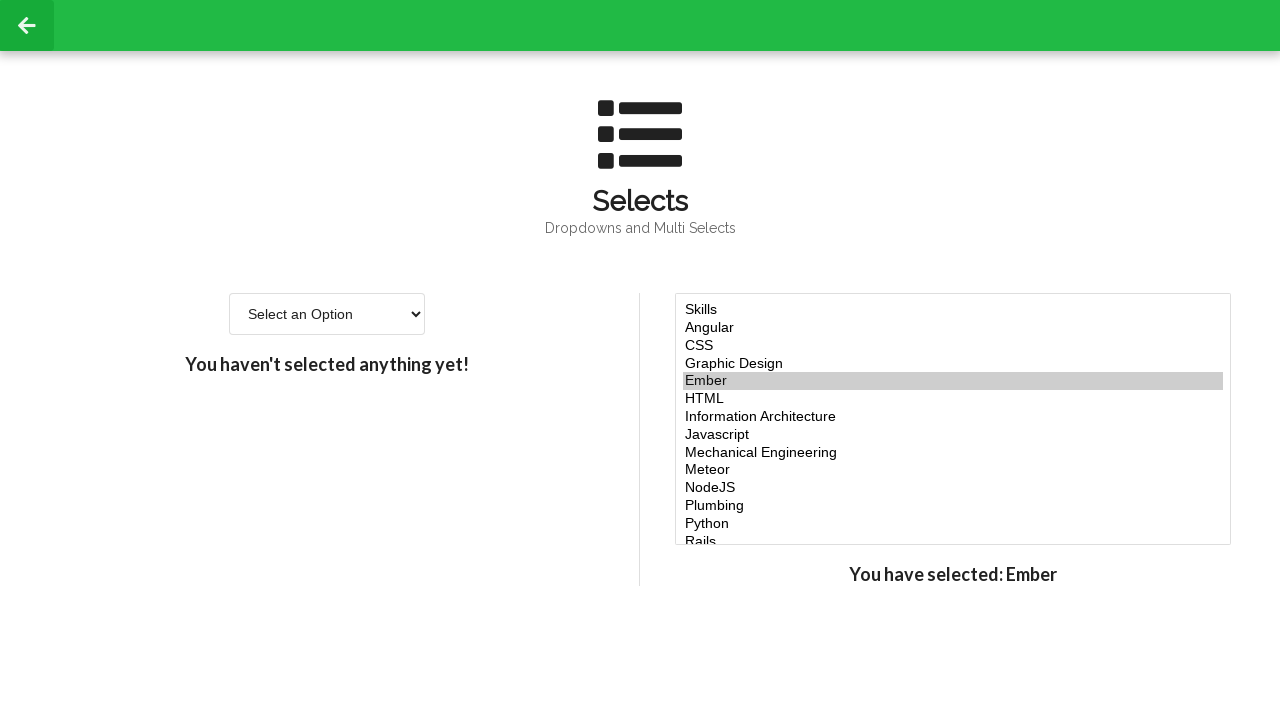

Selected option at index 5 on #multi-select
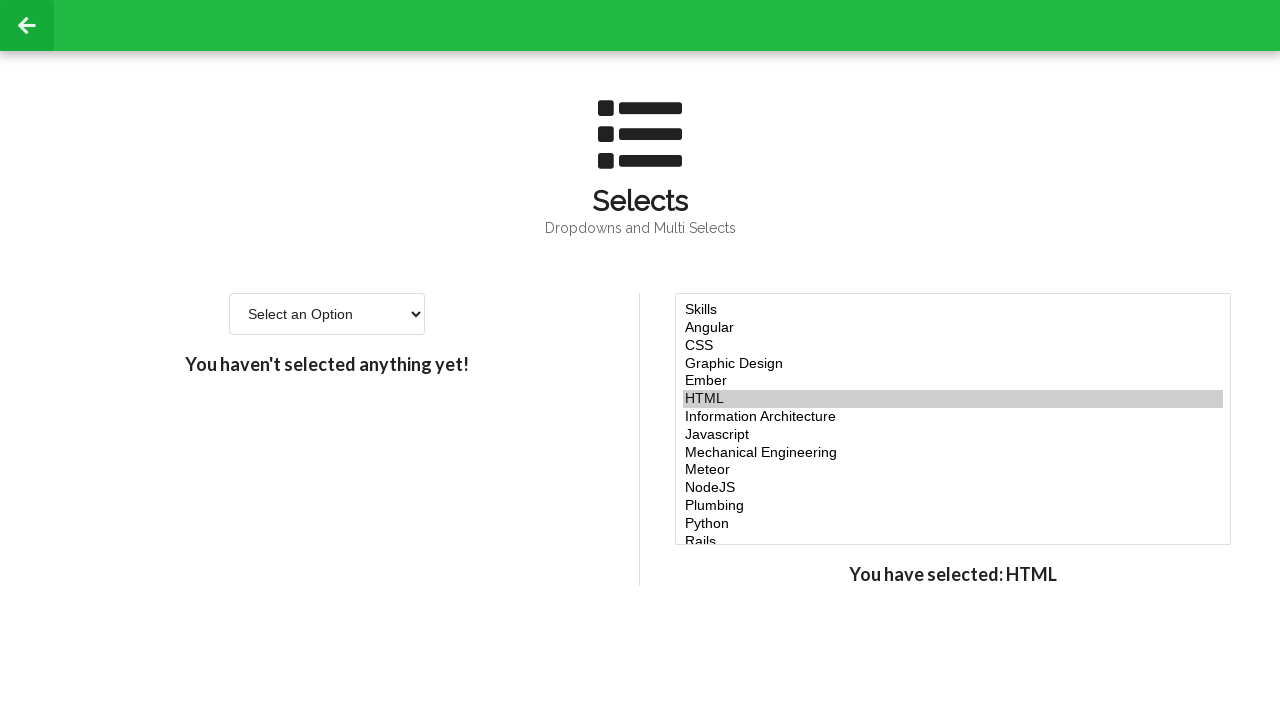

Selected option at index 6 on #multi-select
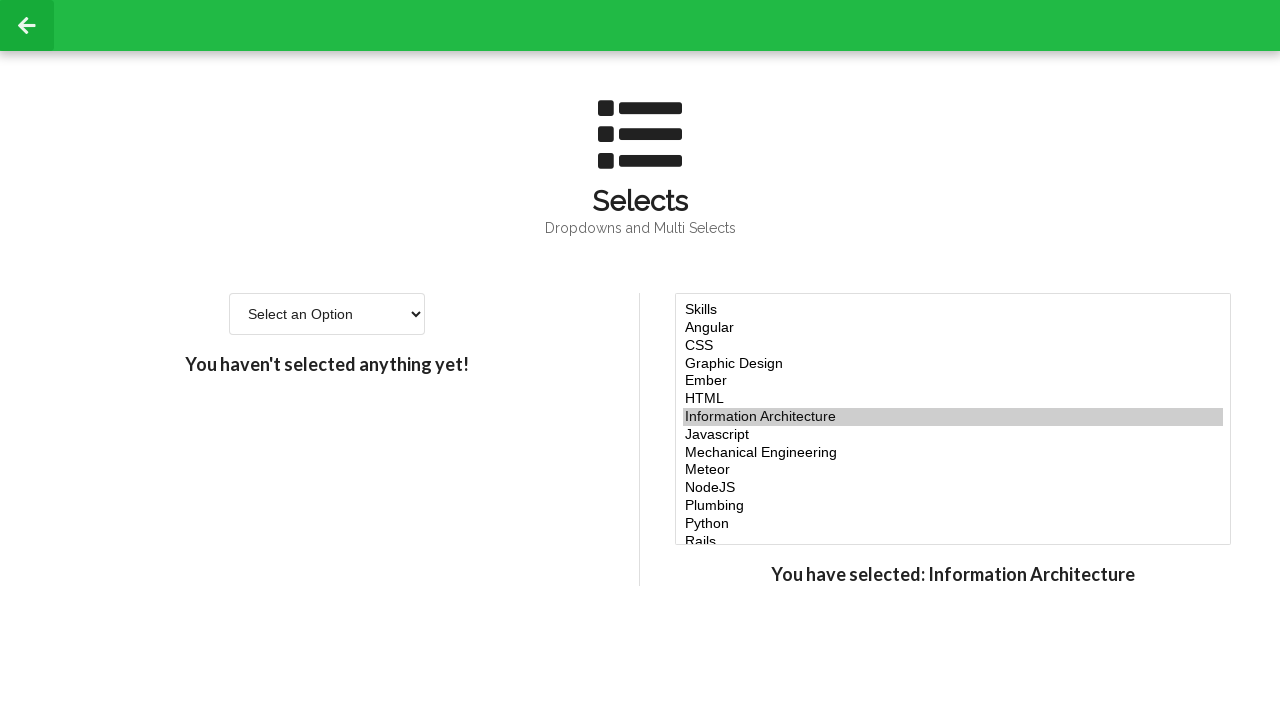

Selected option with value 'node' on #multi-select
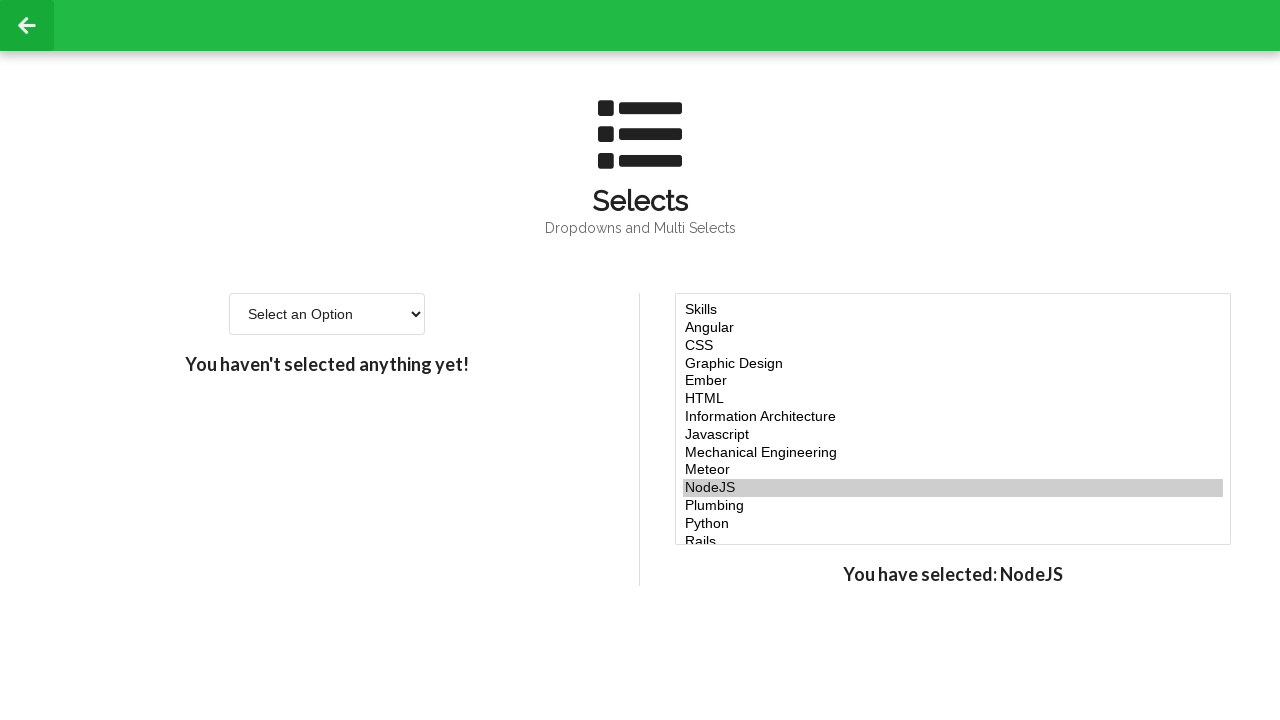

Waited 500ms for selections to be applied
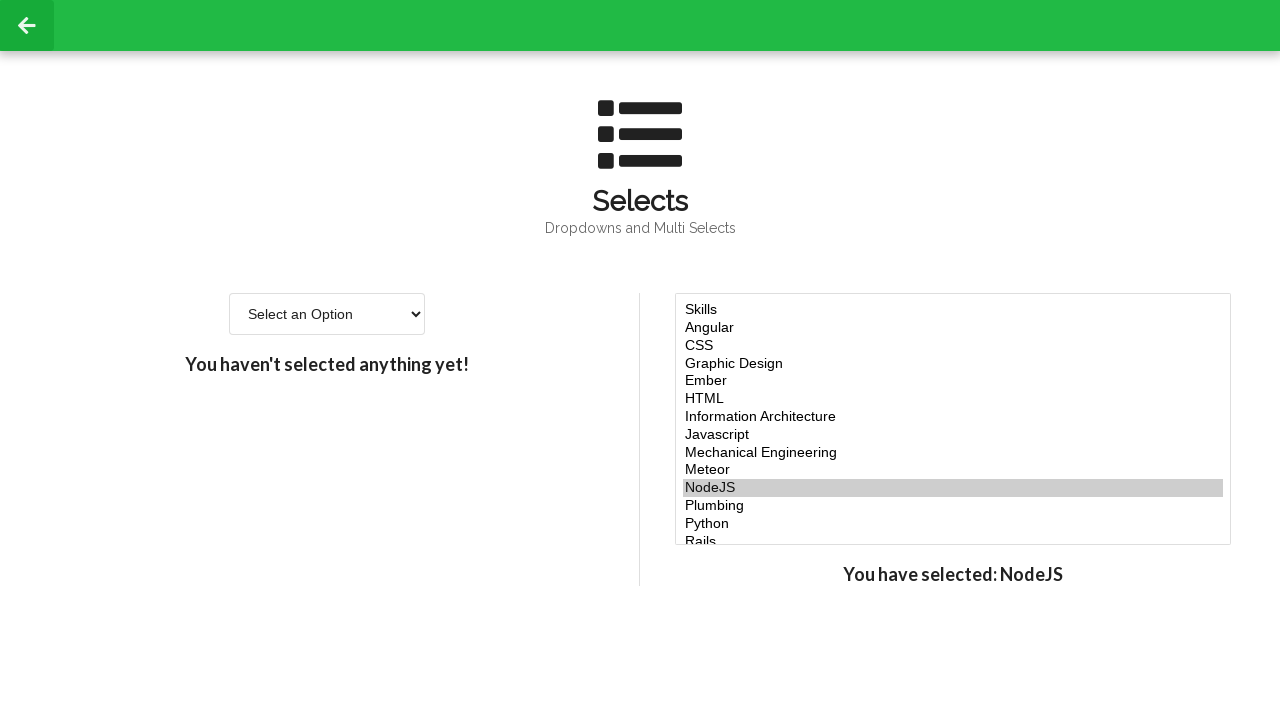

Retrieved all currently selected option values
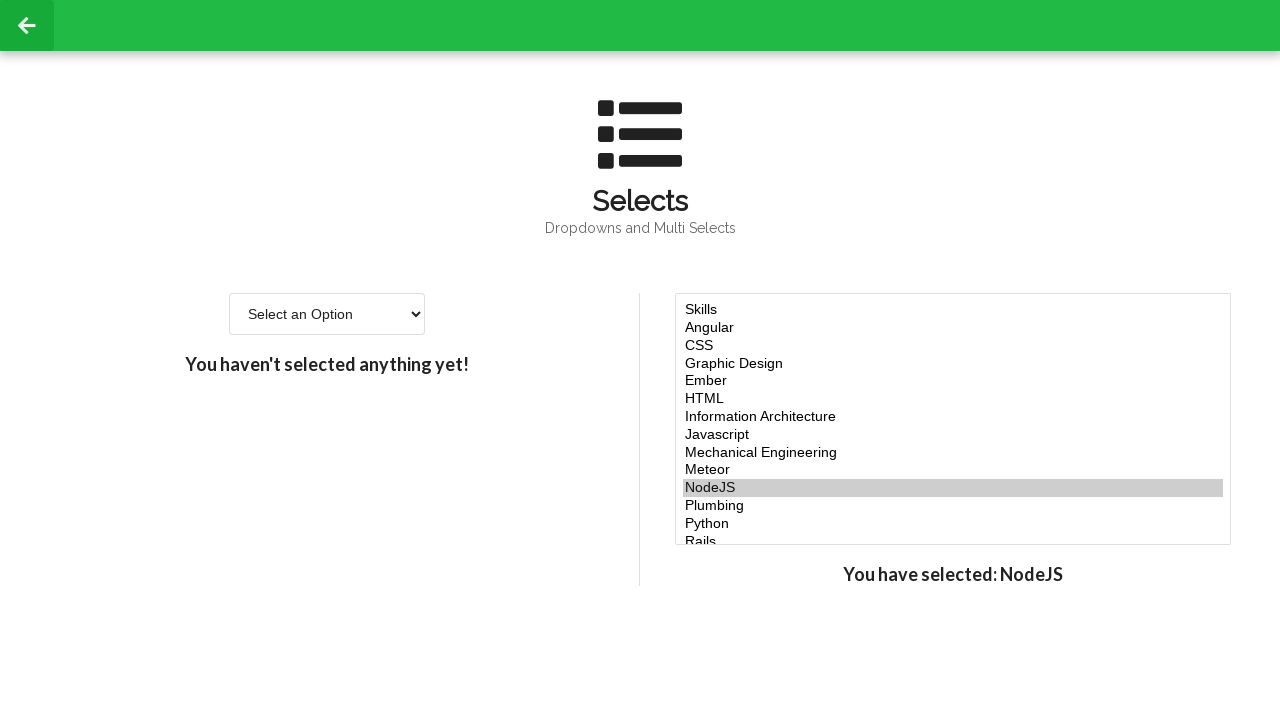

Retrieved value of option at index 5 to deselect
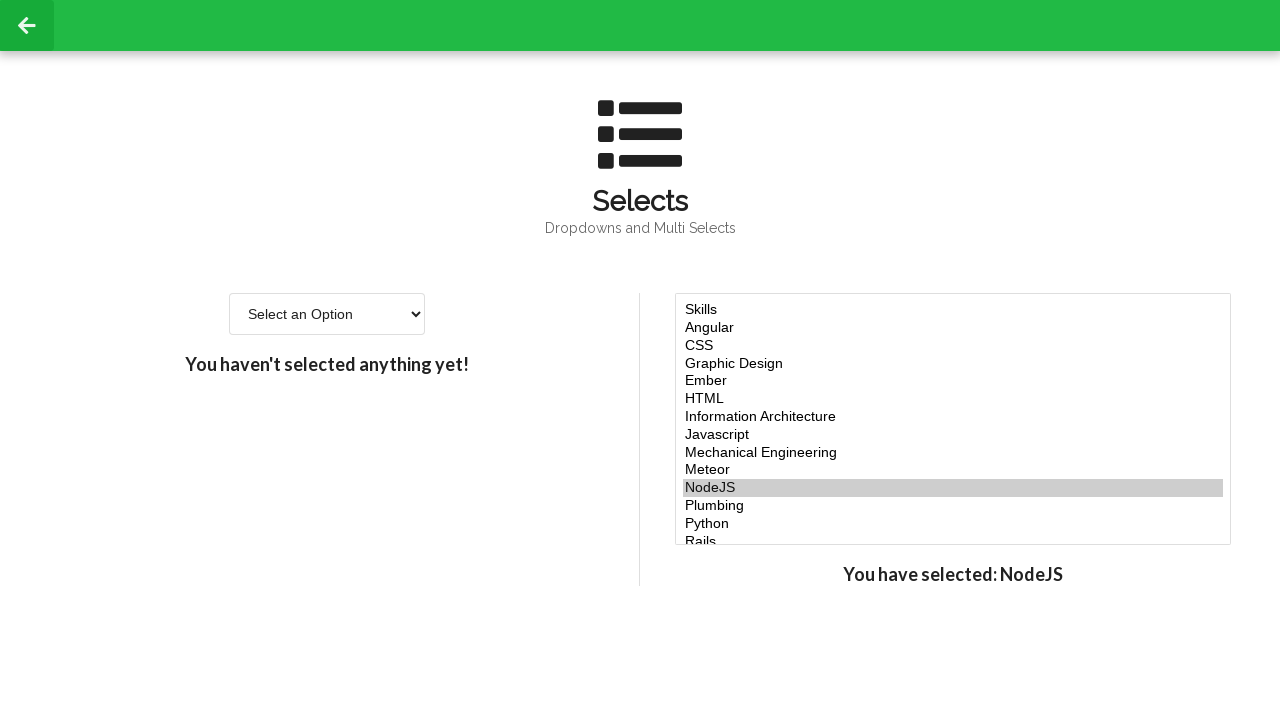

Reselected all options except the one at index 5, effectively deselecting it on #multi-select
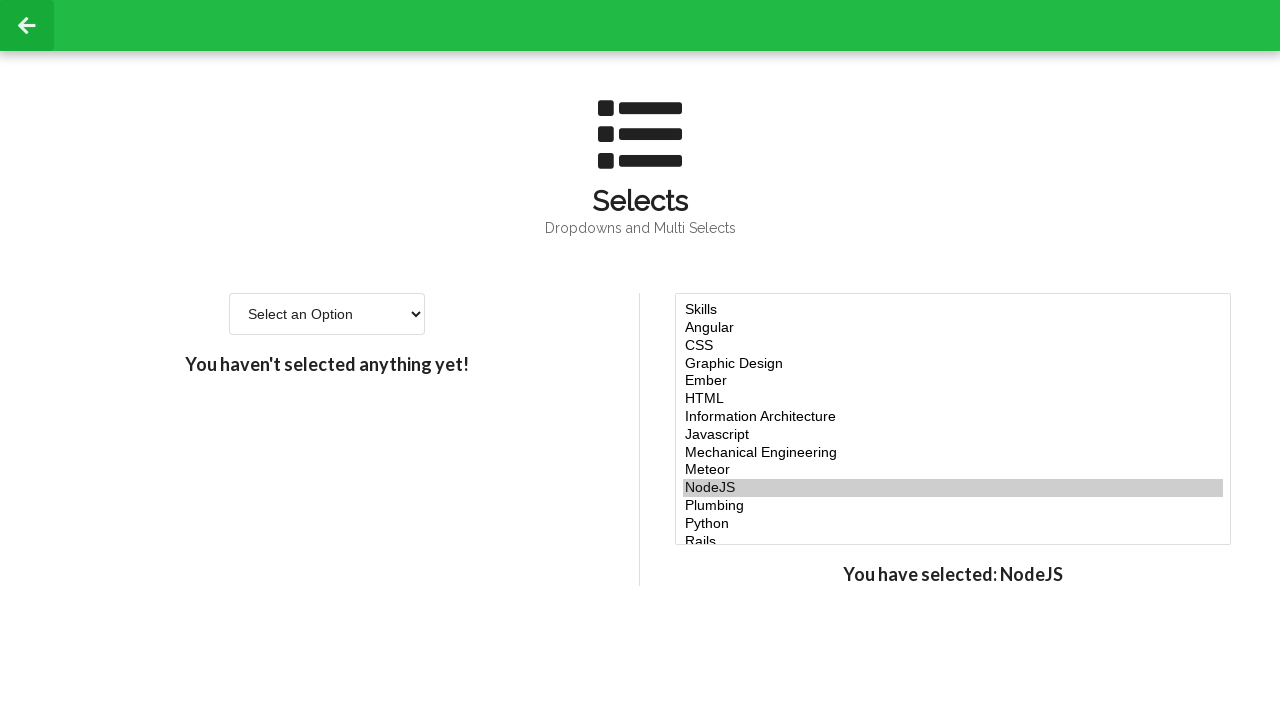

Waited 500ms to verify deselection was applied
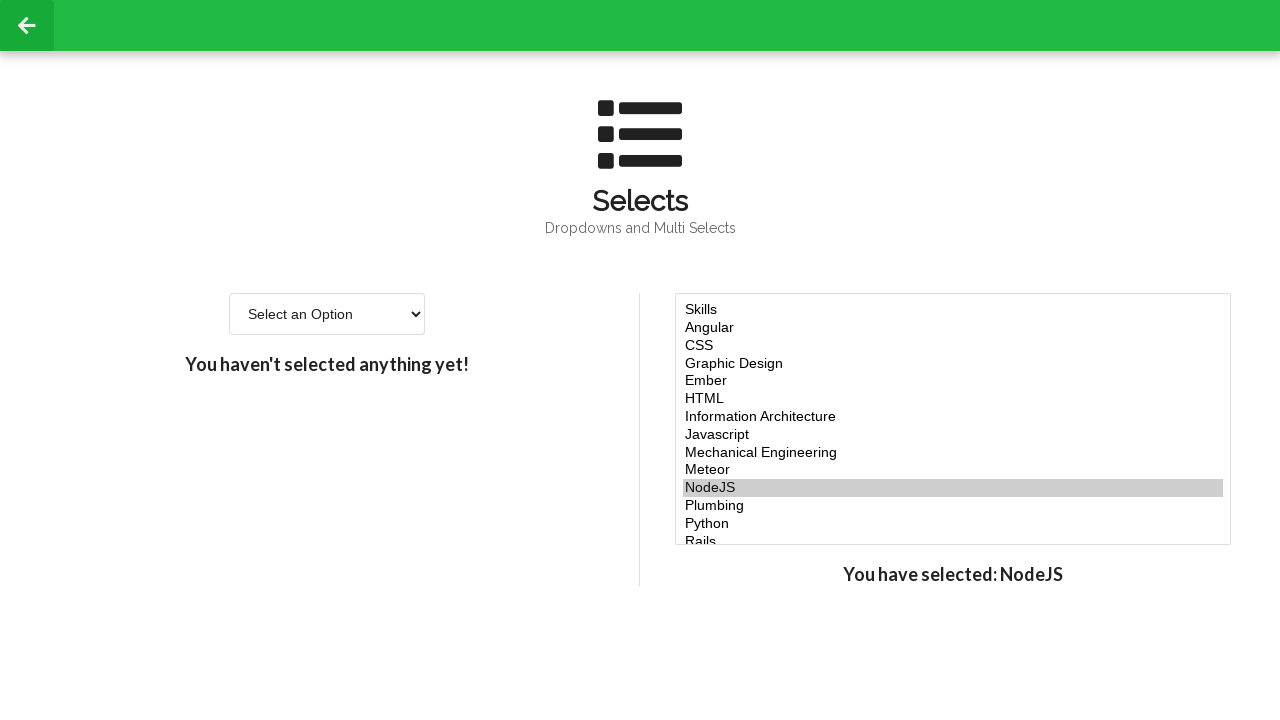

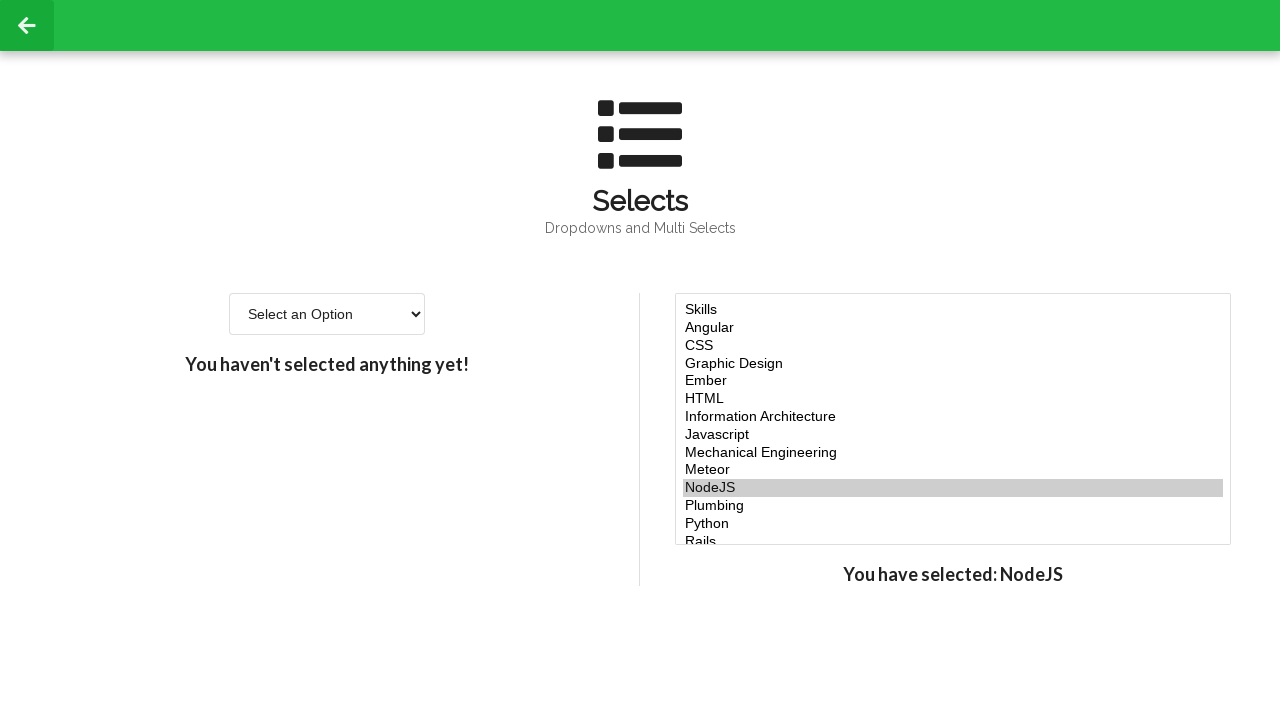